Tests checkbox functionality by clicking a checkbox to select it, verifying its selected state, then clicking again to deselect it and verifying the deselected state, and finally counting all checkboxes on the page.

Starting URL: https://rahulshettyacademy.com/AutomationPractice/

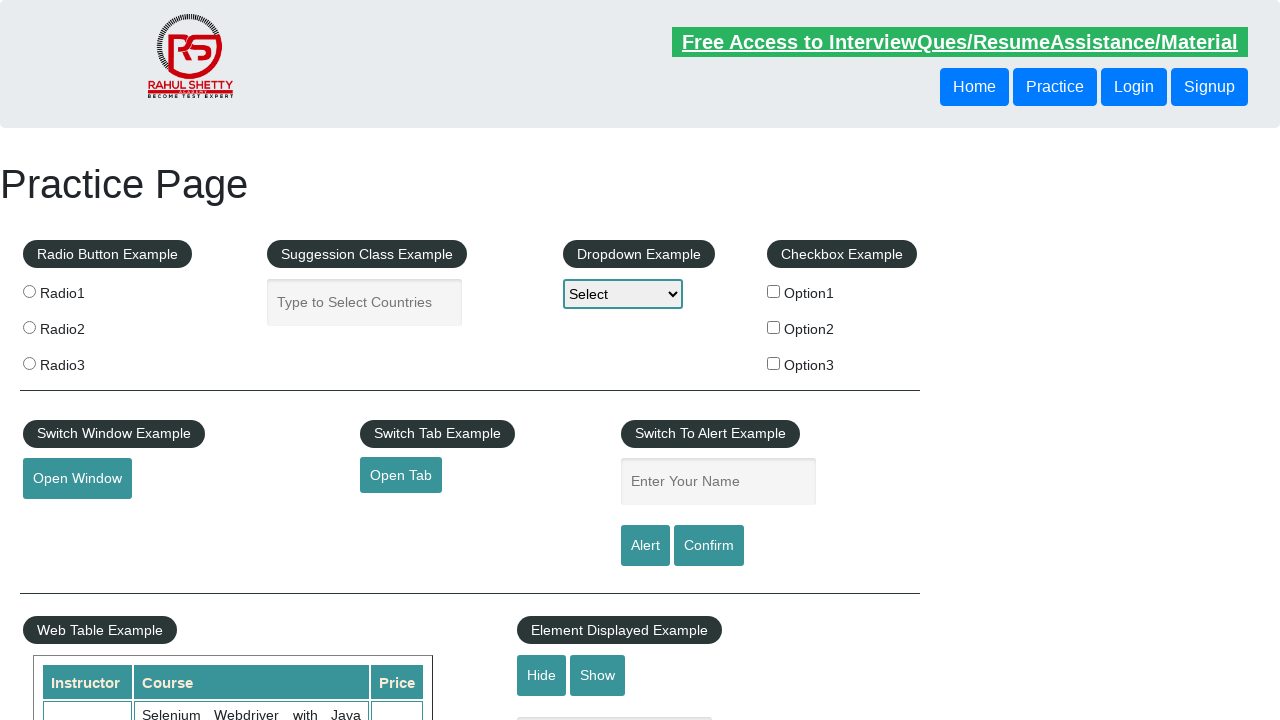

Clicked first checkbox to select it at (774, 291) on #checkBoxOption1
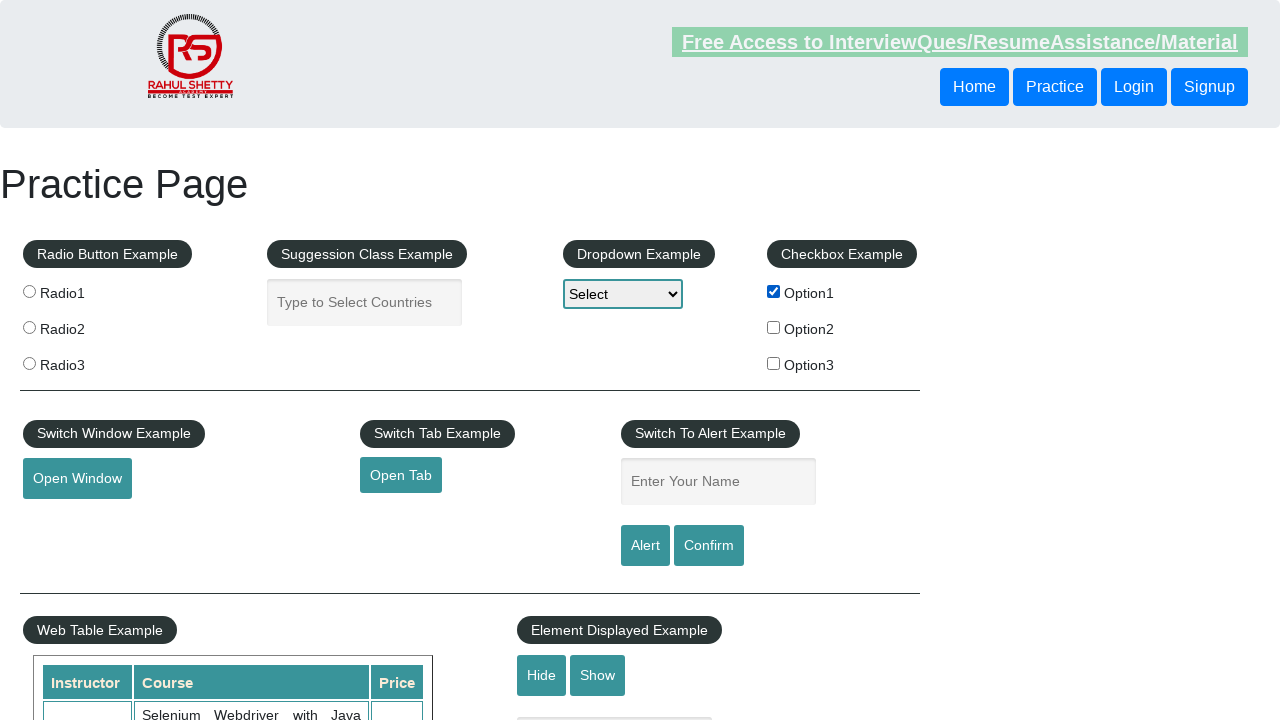

Verified checkbox is selected
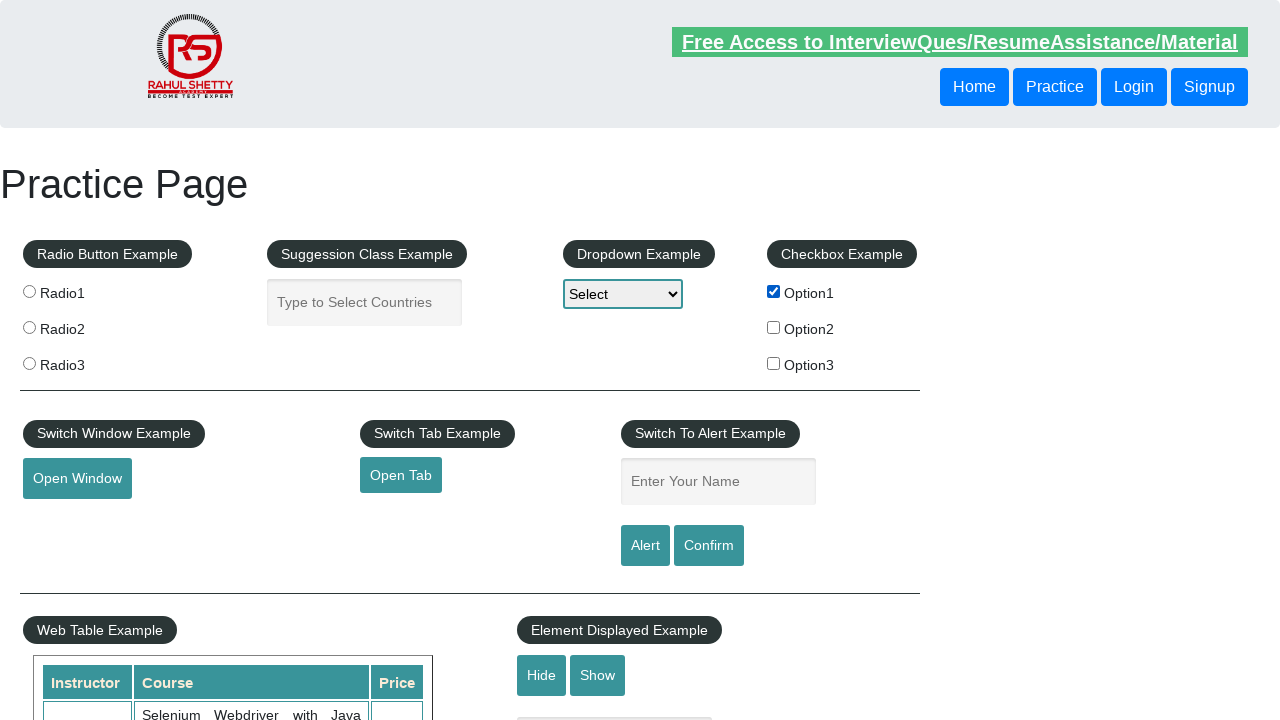

Clicked checkbox again to deselect it at (774, 291) on #checkBoxOption1
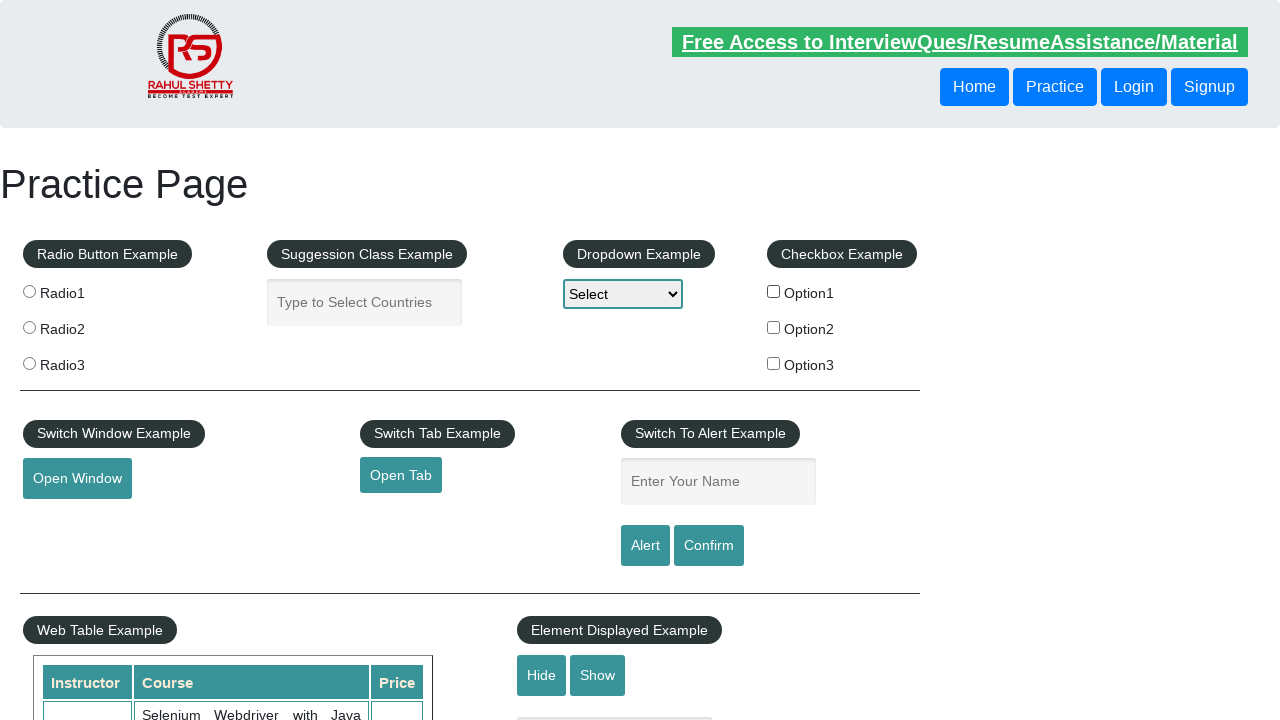

Verified checkbox is deselected
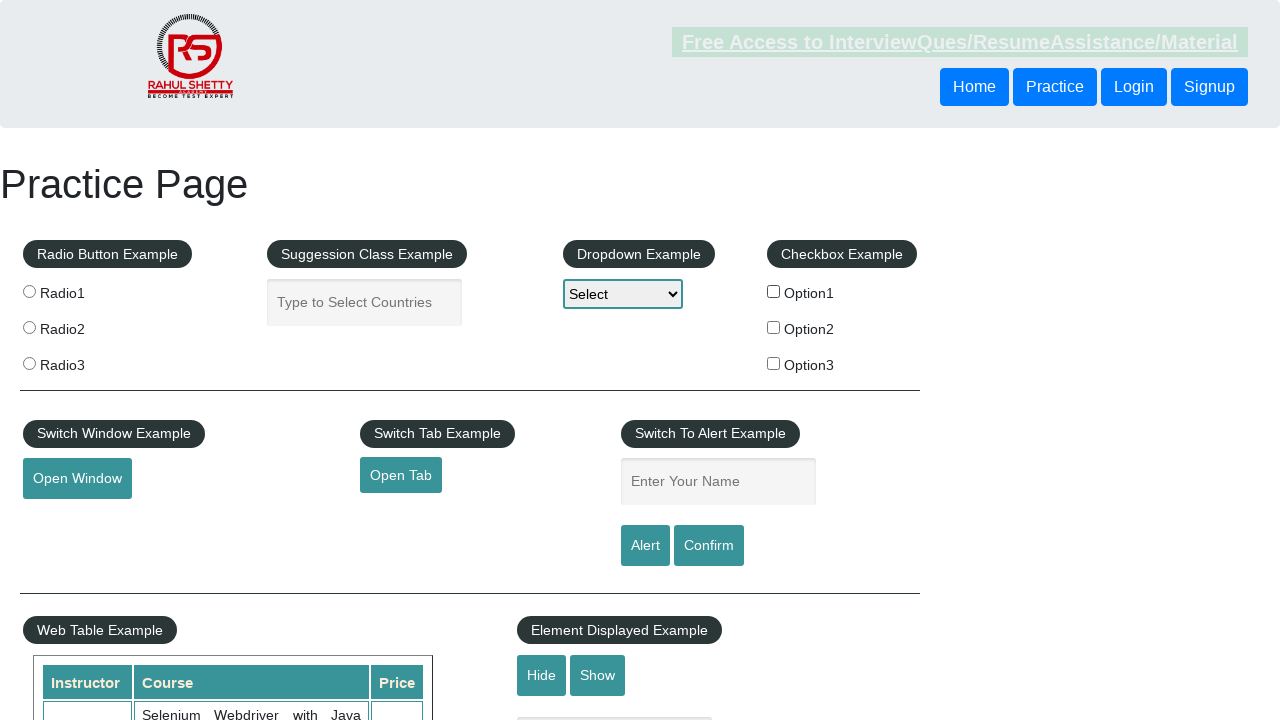

Located all checkboxes on the page
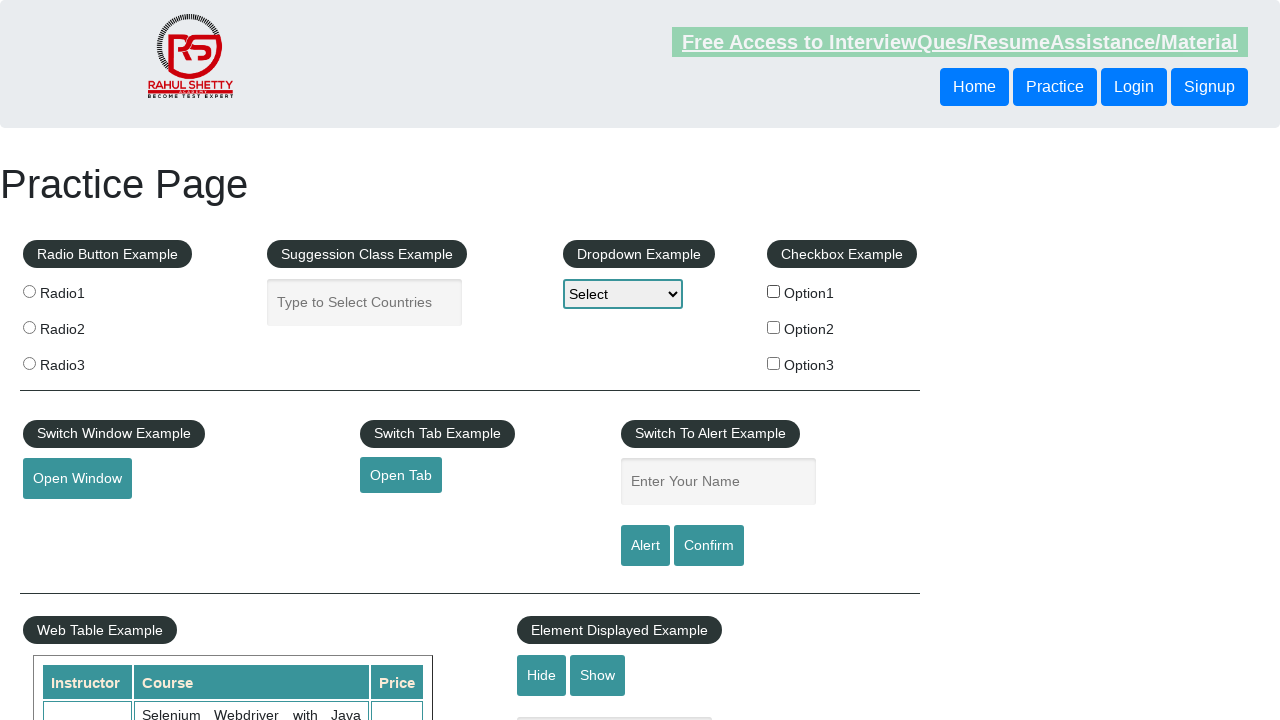

Counted all checkboxes: 3 total checkboxes found
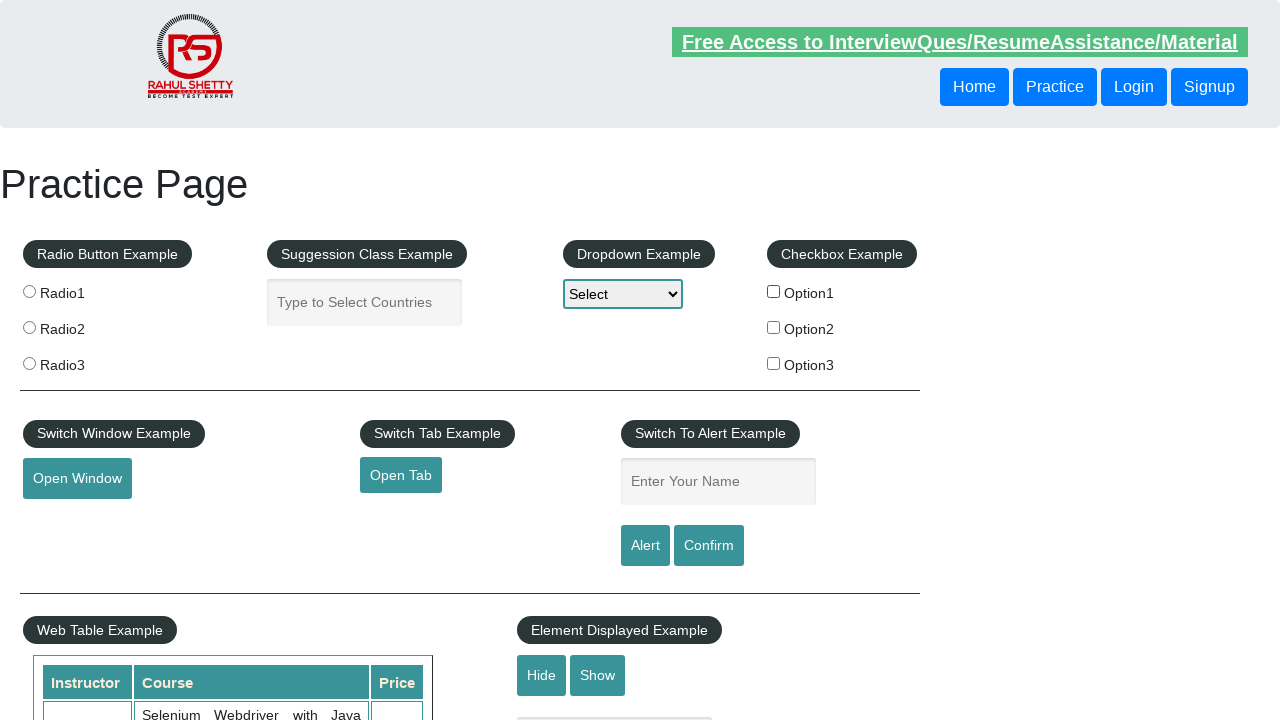

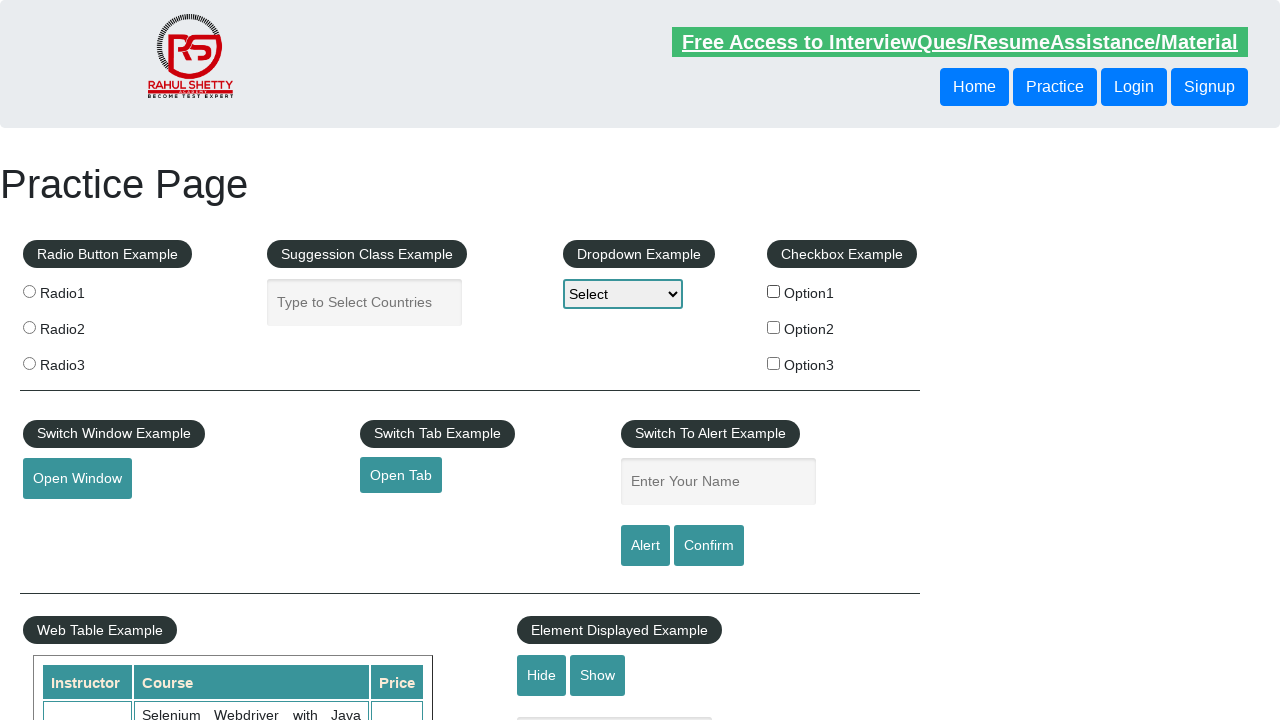